Tests locating elements by placeholder text by clicking search elements

Starting URL: https://playwright.dev/

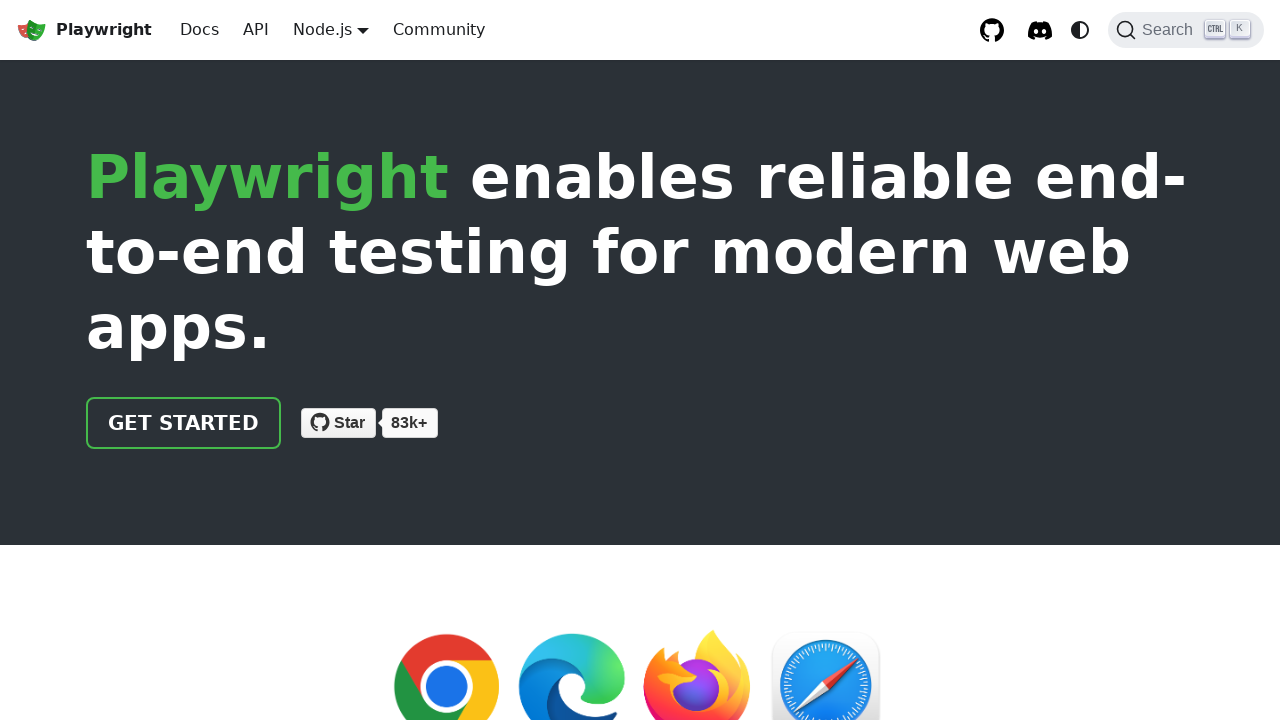

Clicked on Search label at (1186, 30) on internal:label="Search"i
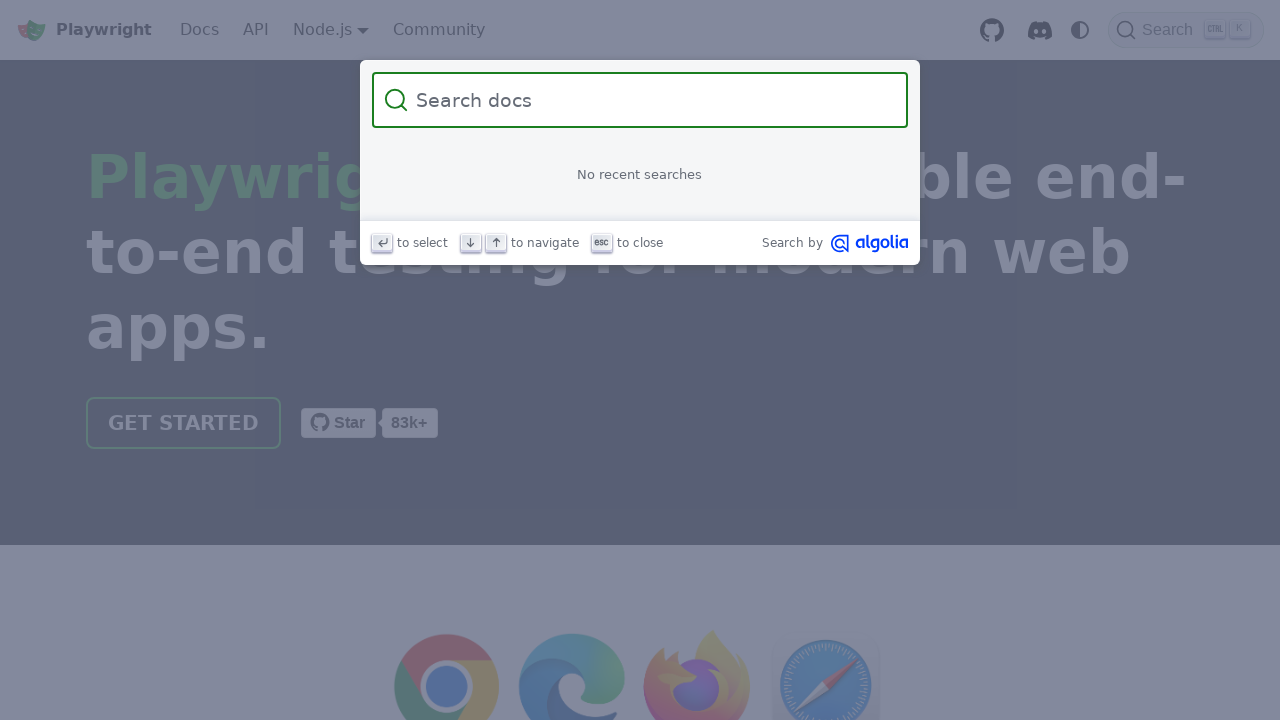

Clicked on search input field located by placeholder text 'Search docs' at (652, 100) on internal:attr=[placeholder="Search docs"i]
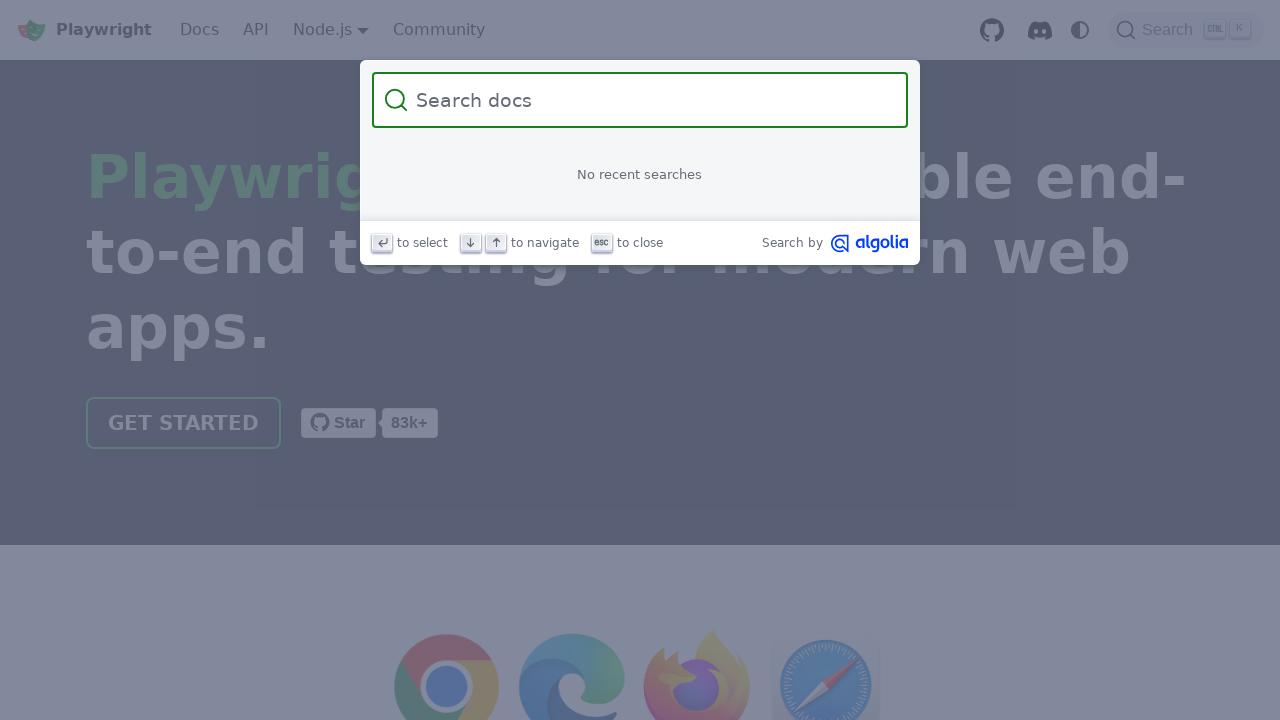

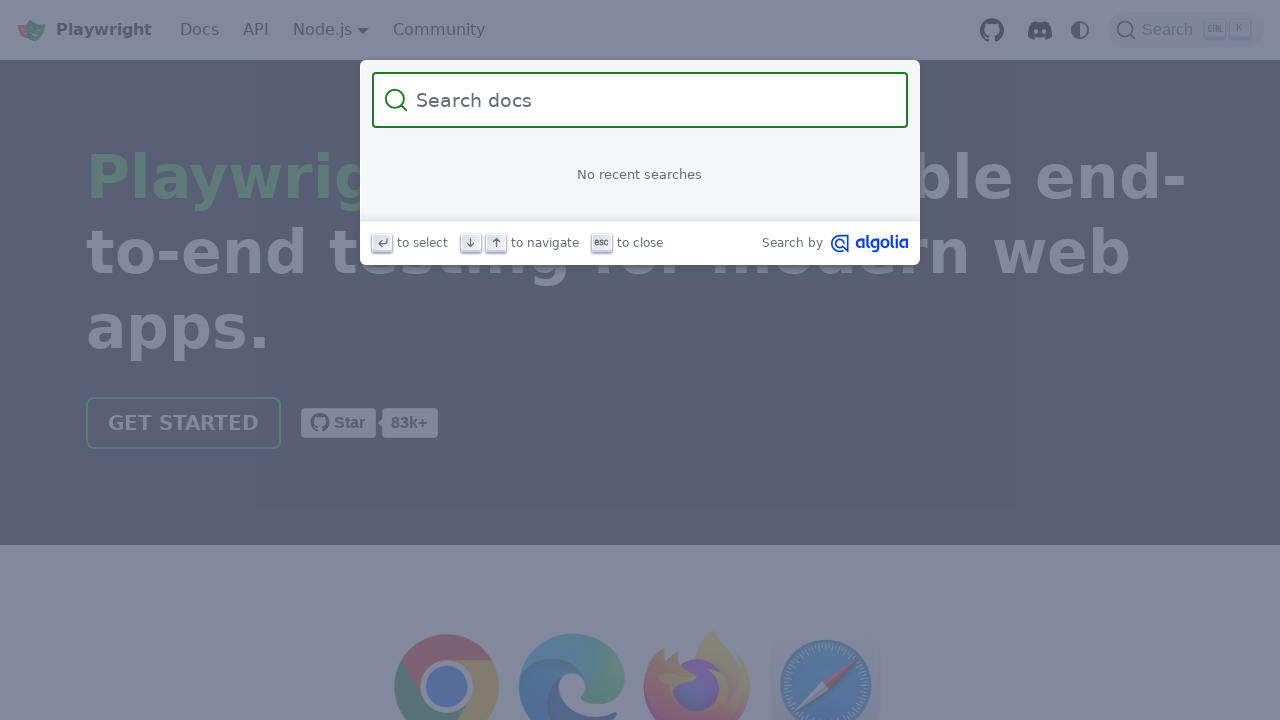